Tests checkbox handling by selecting checkbox 1 if not selected and deselecting checkbox 2 if selected

Starting URL: https://the-internet.herokuapp.com/checkboxes

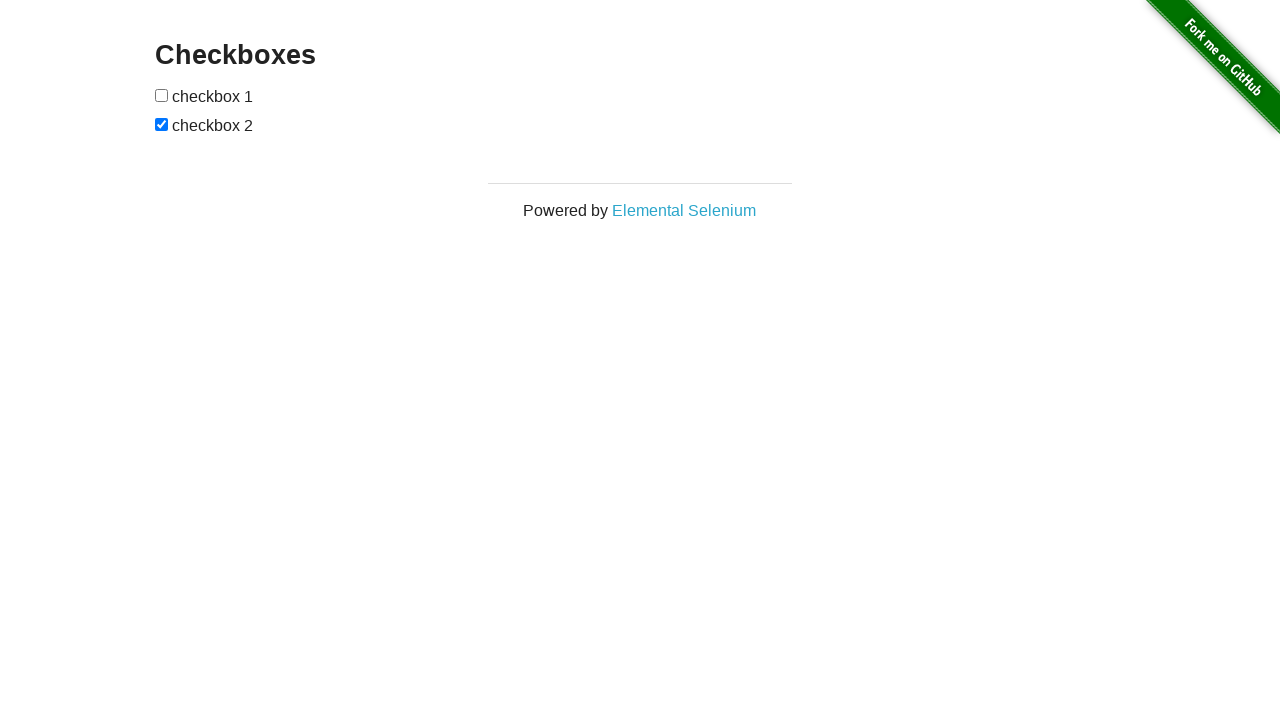

Located checkbox 1
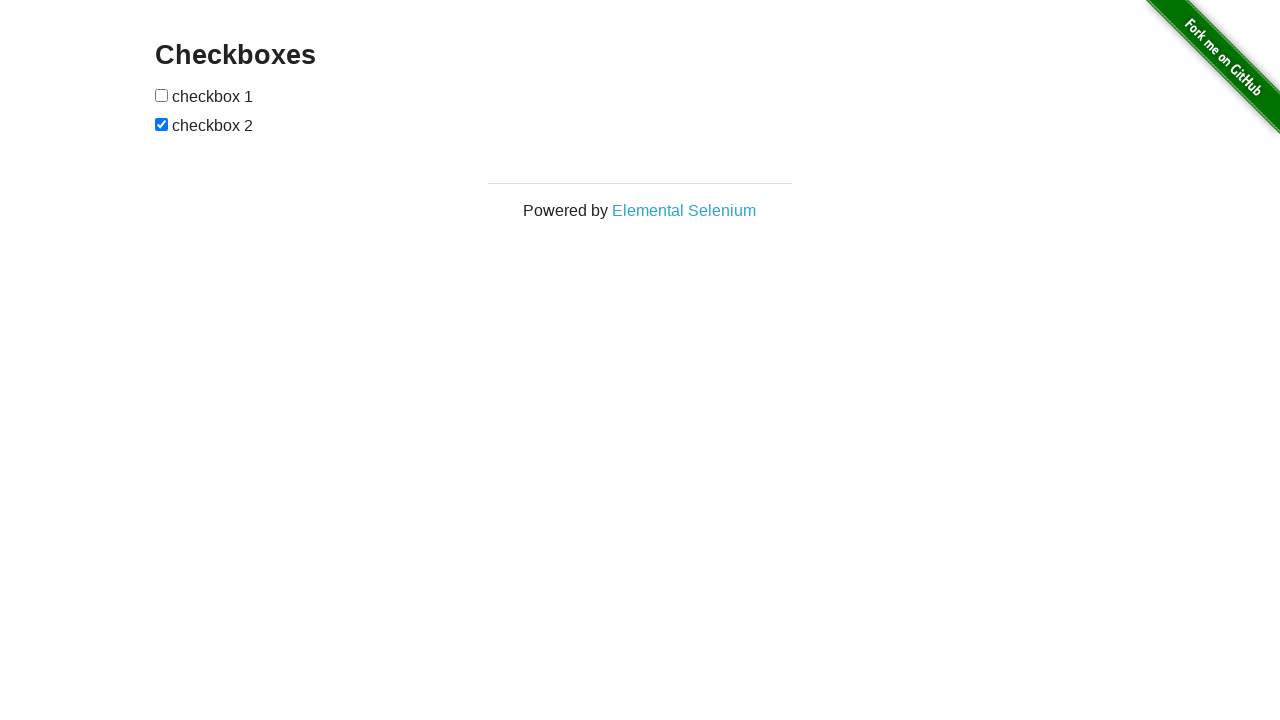

Located checkbox 2
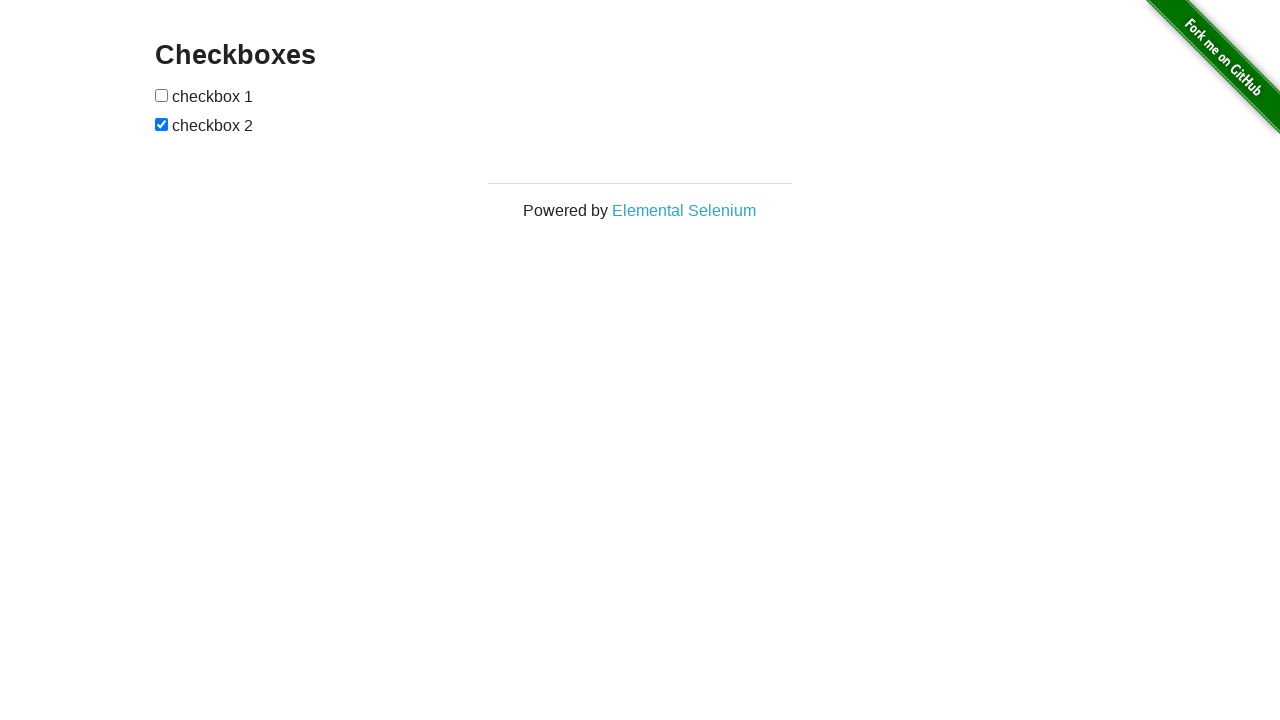

Checkbox 1 was not selected, clicked to select it at (162, 95) on xpath=//form[@id='checkboxes']/input[1]
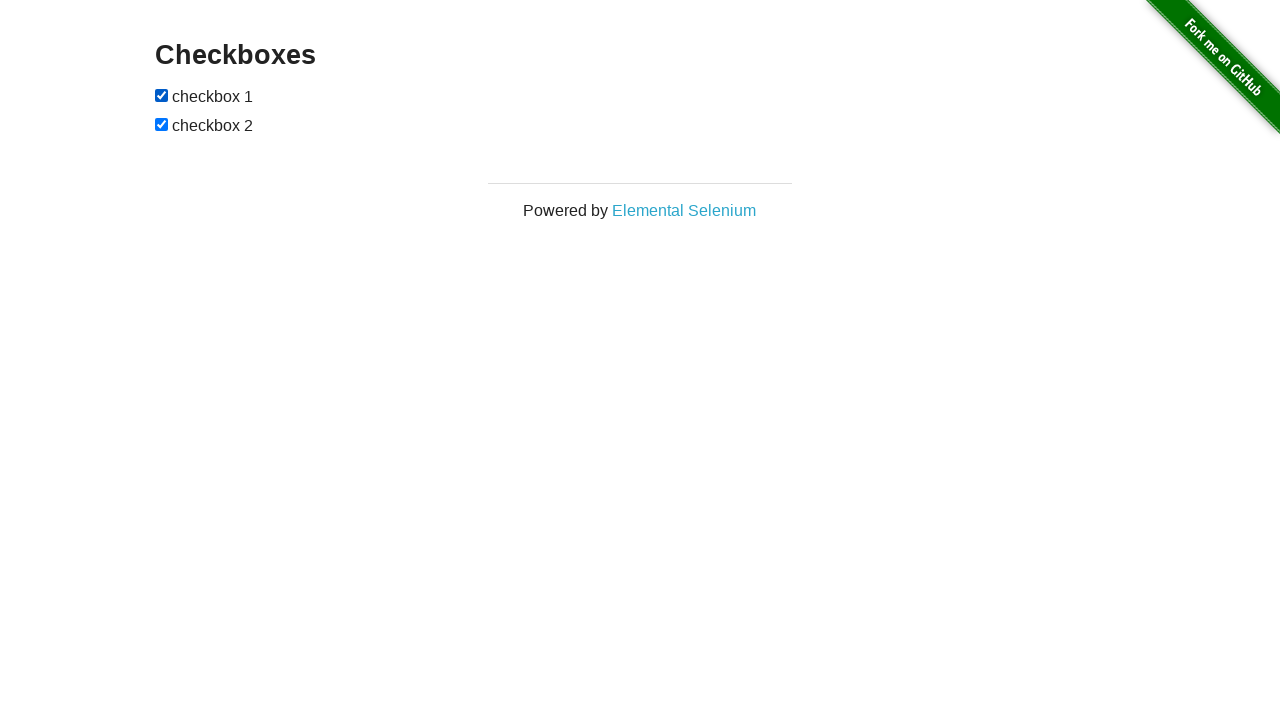

Checkbox 2 was selected, clicked to deselect it at (162, 124) on xpath=//form[@id='checkboxes']/input[2]
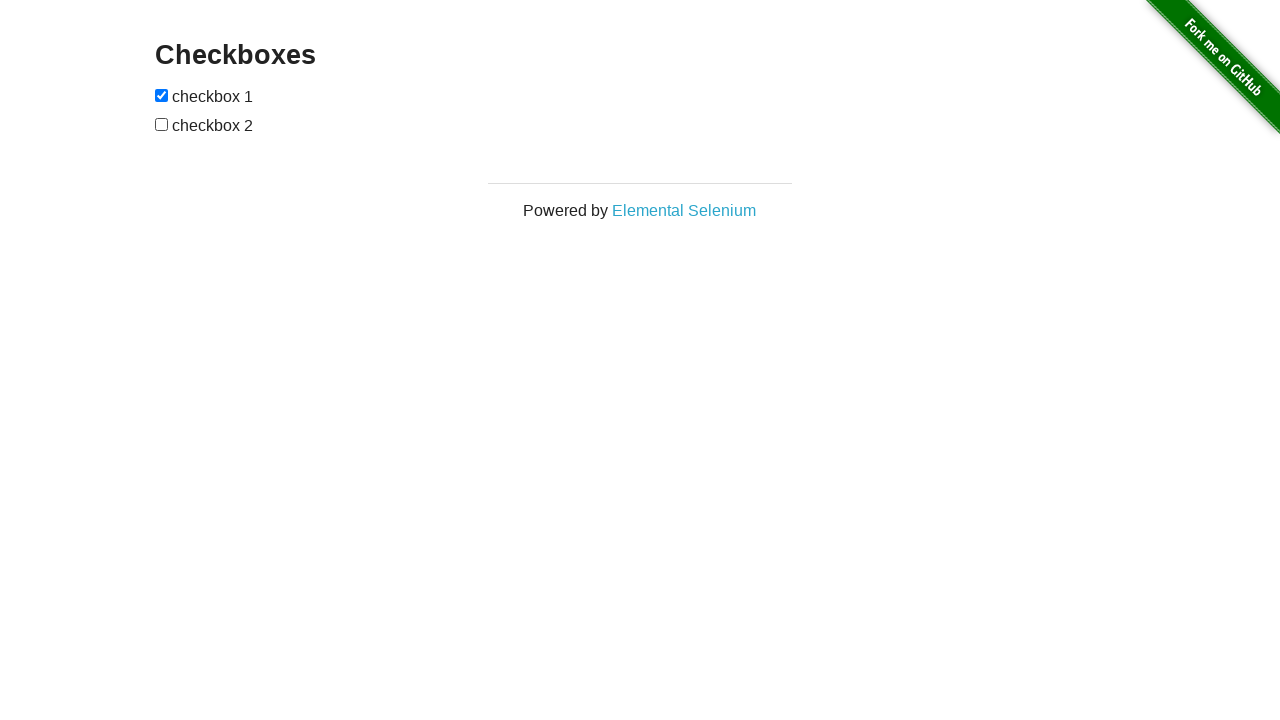

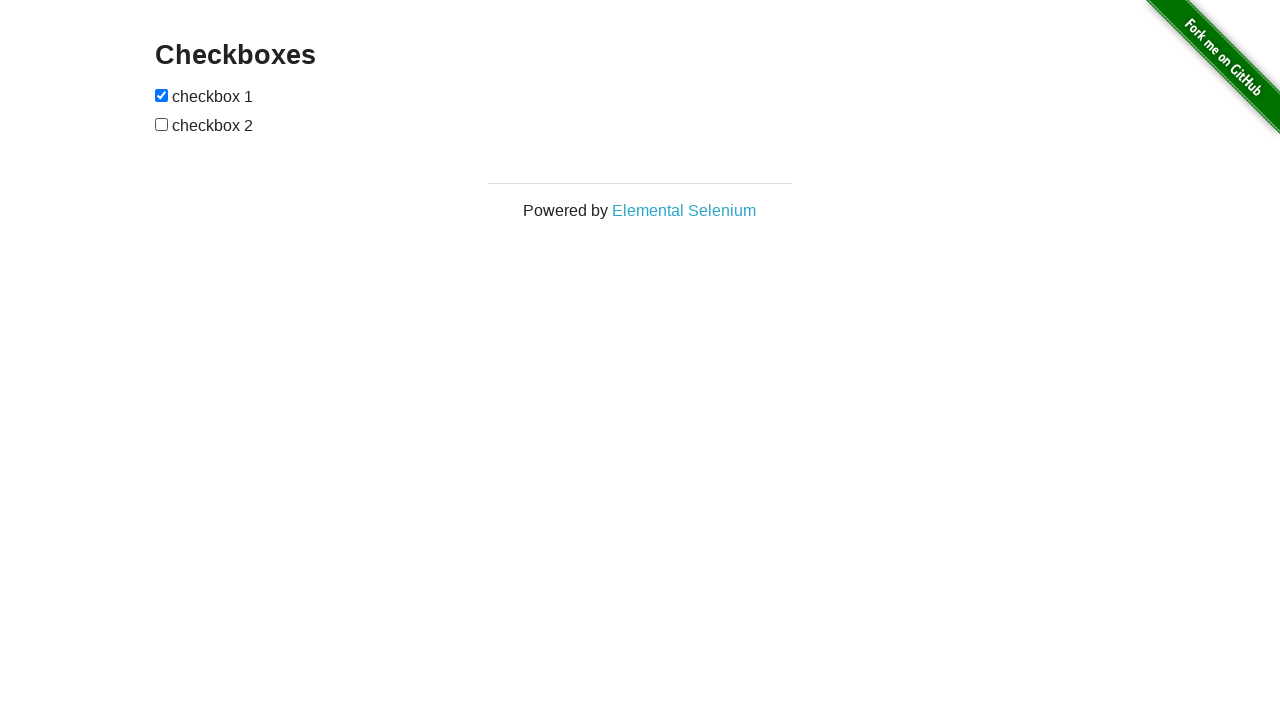